Clicks on the Element menu item to open the element view

Starting URL: https://demoqa.com/automation-practice-form

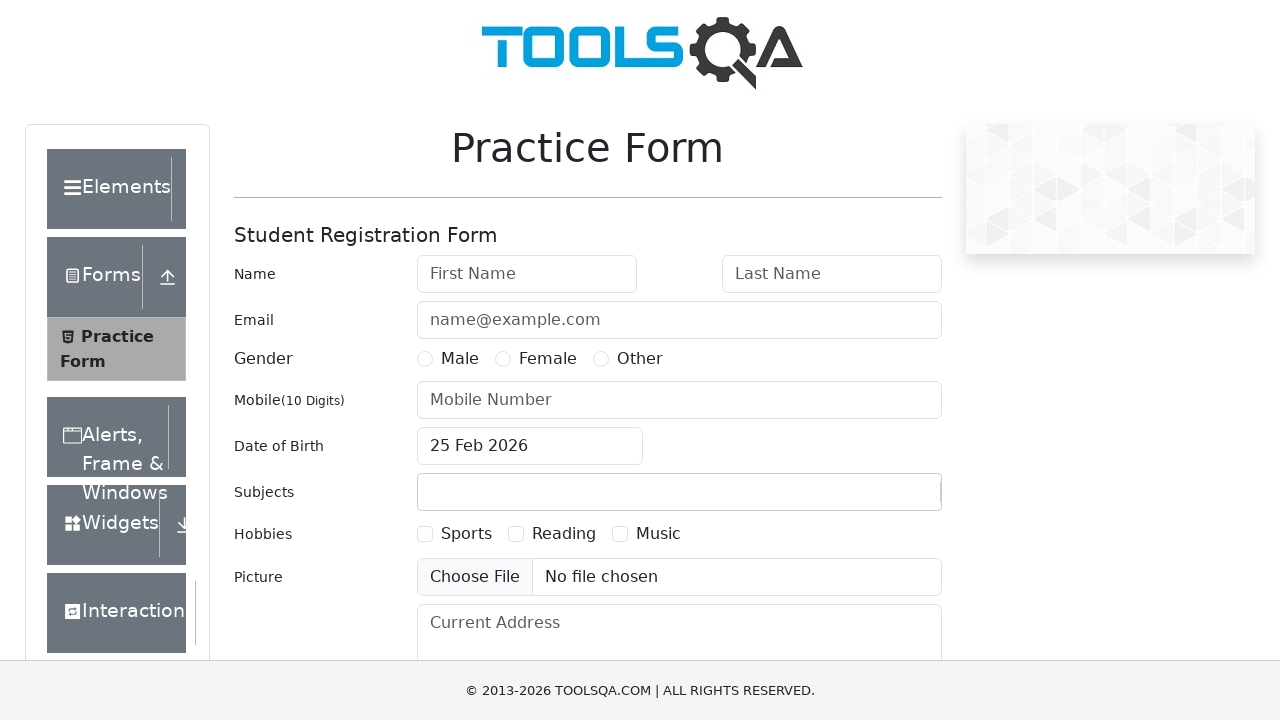

Clicked on the Element menu item to open the element view at (109, 189) on text=Elements
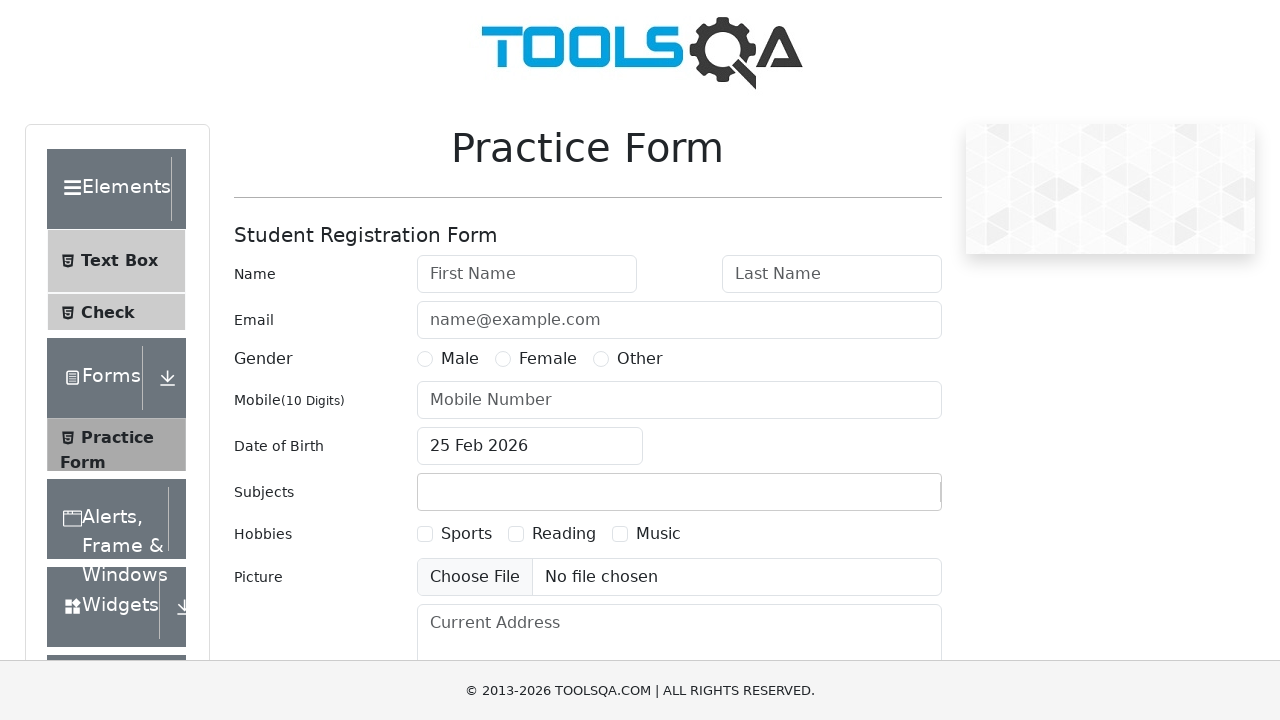

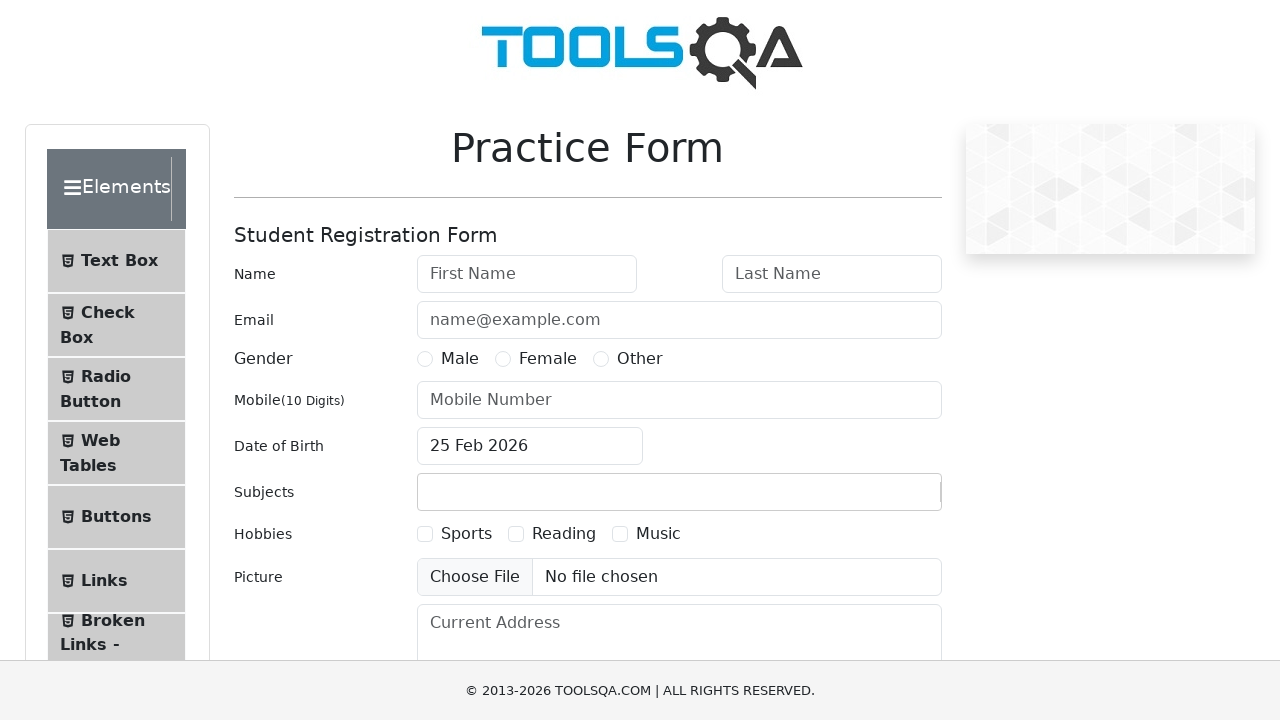